Tests login form validation by attempting to login without entering any credentials, expecting an "Invalid Username" error

Starting URL: https://www.bstackdemo.com/

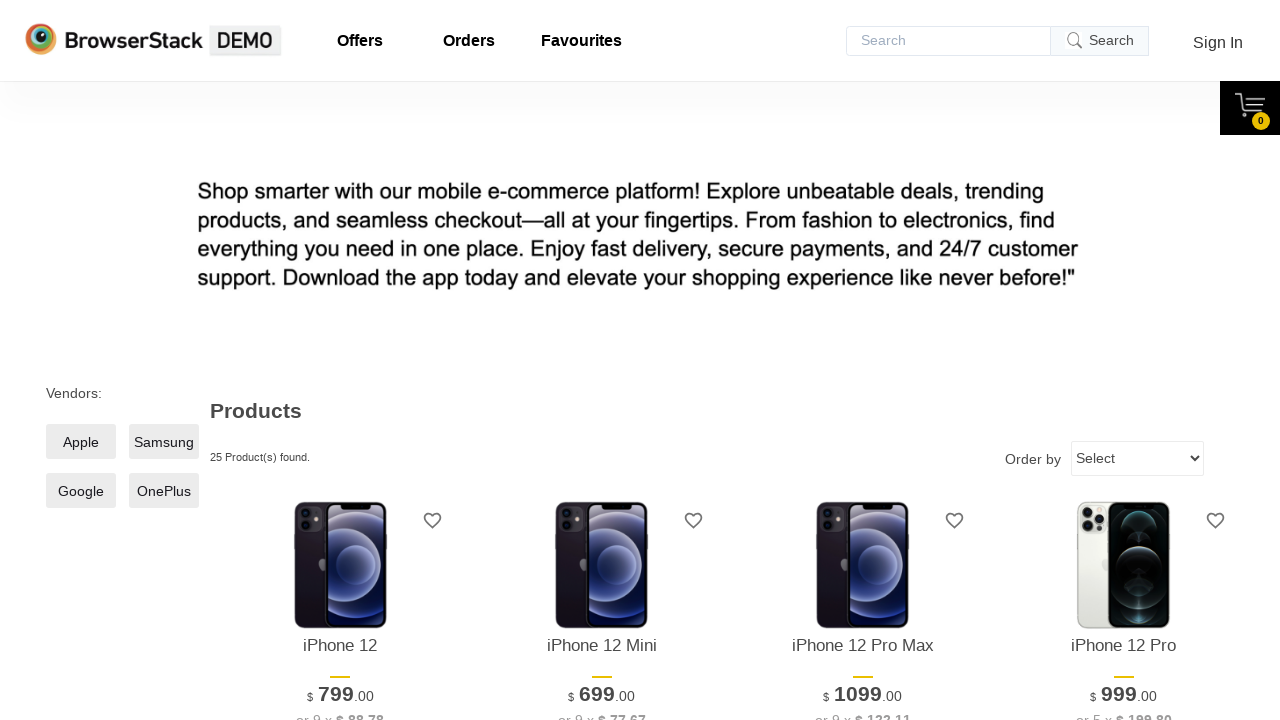

Clicked sign in button to open login modal at (1218, 42) on #signin
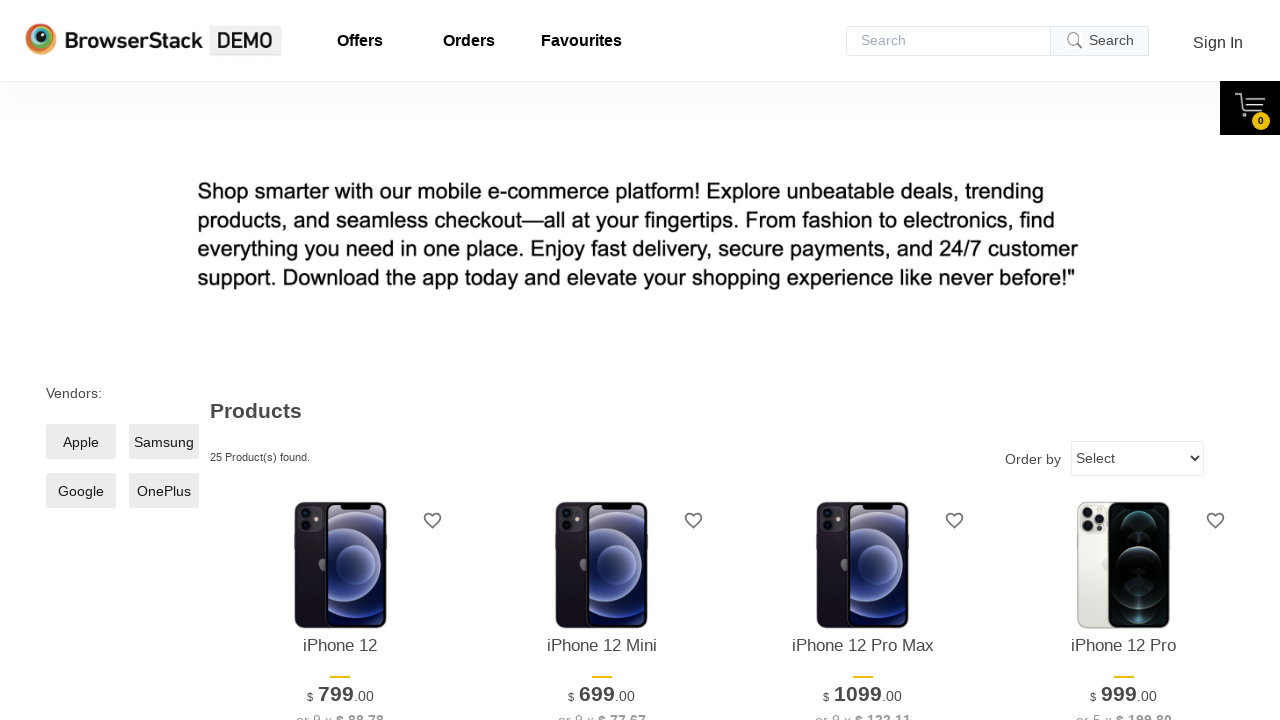

Clicked login button without entering any credentials at (640, 494) on #login-btn
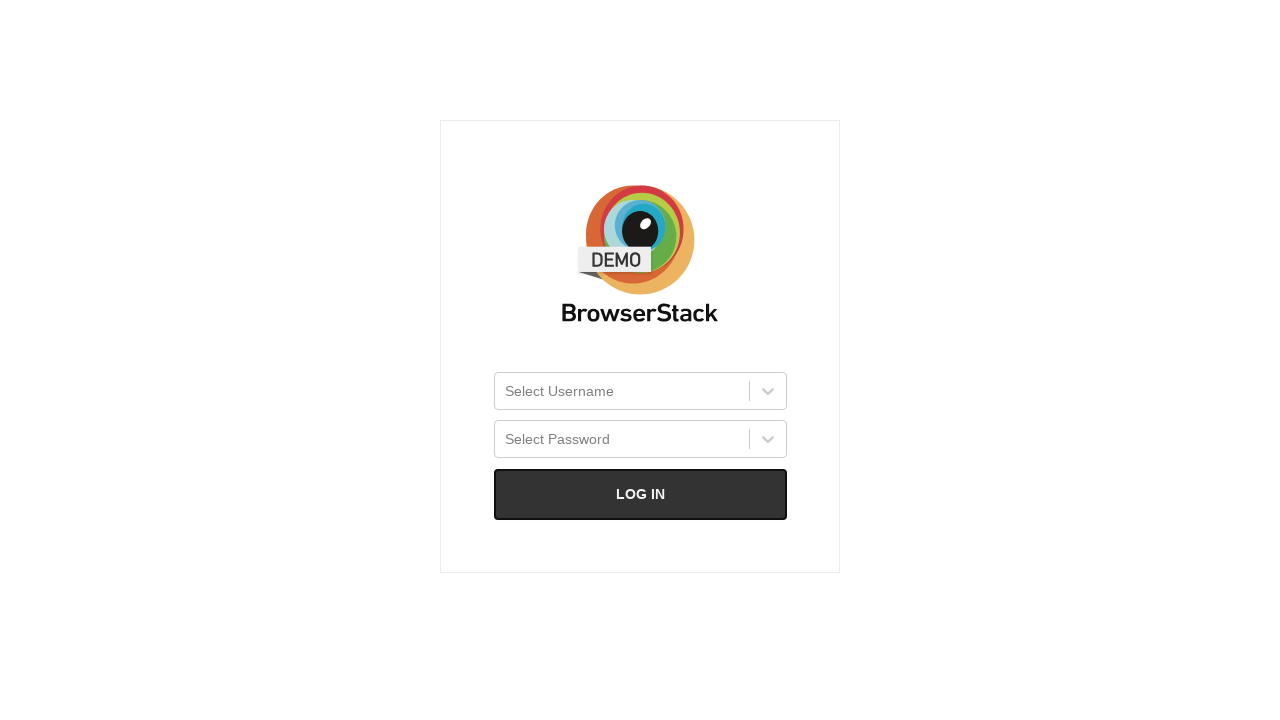

Error message appeared after login attempt
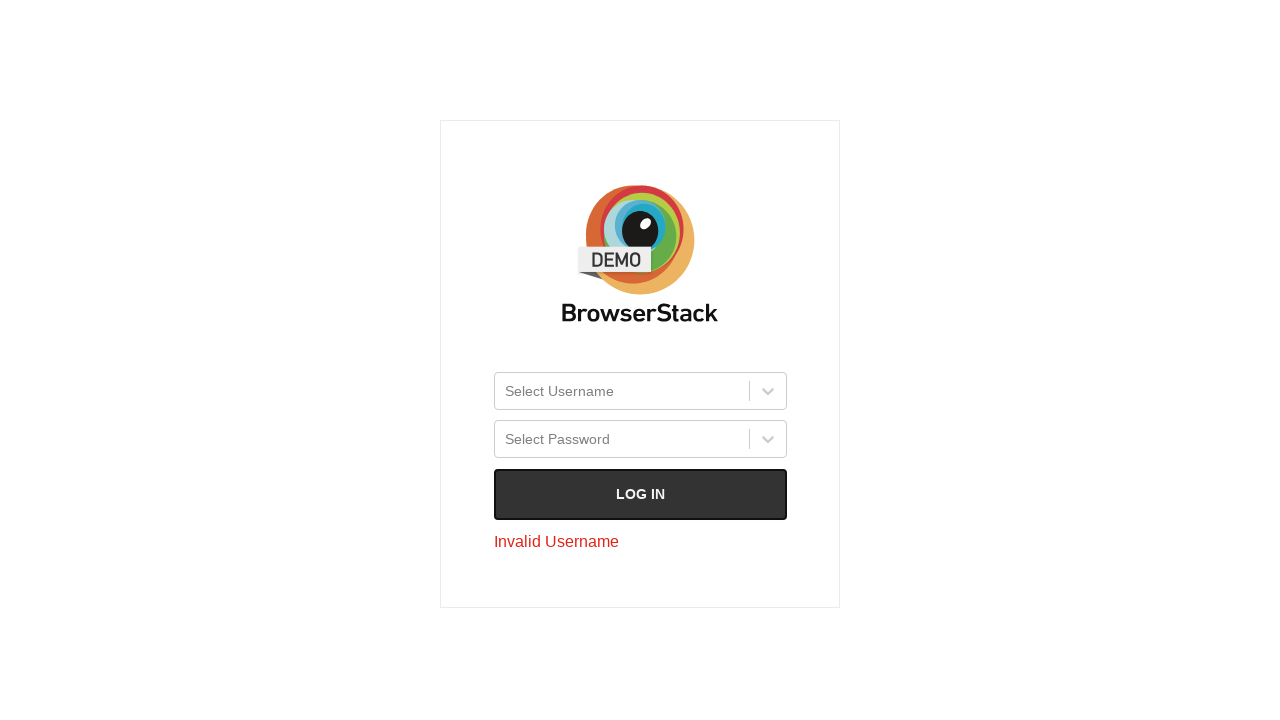

Retrieved error message text: 'Invalid Username'
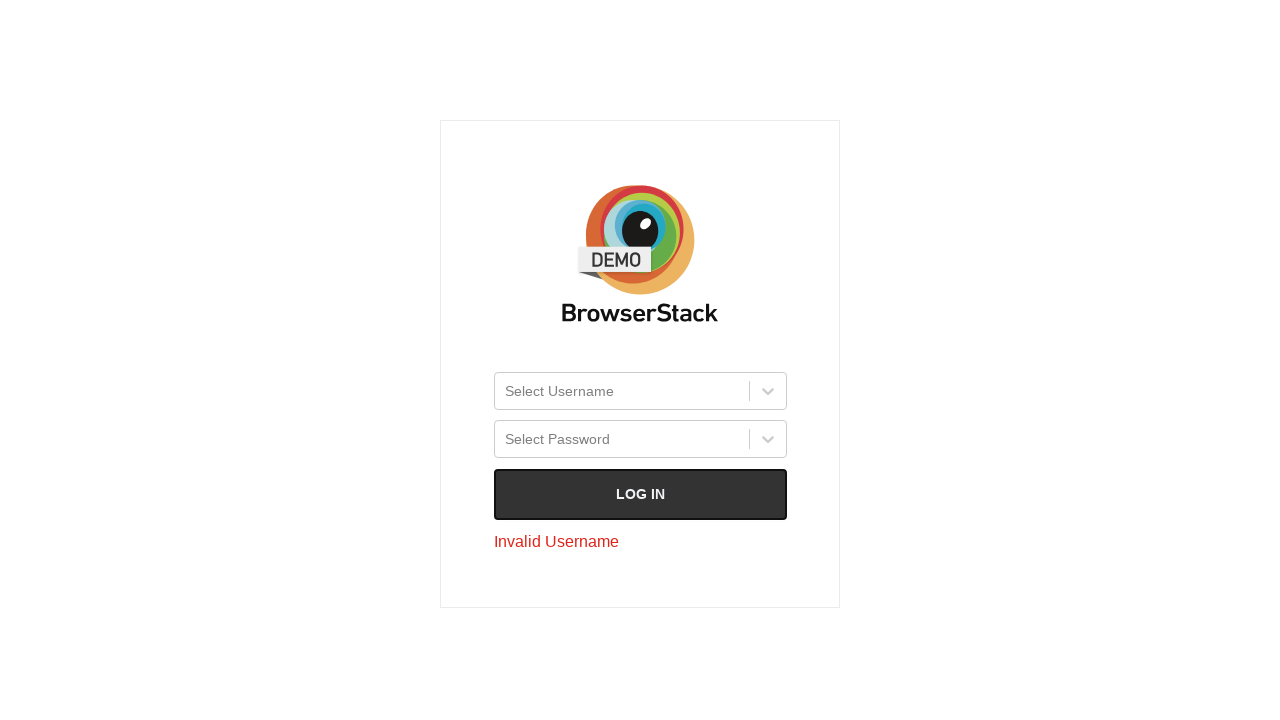

Verified that error message is 'Invalid Username'
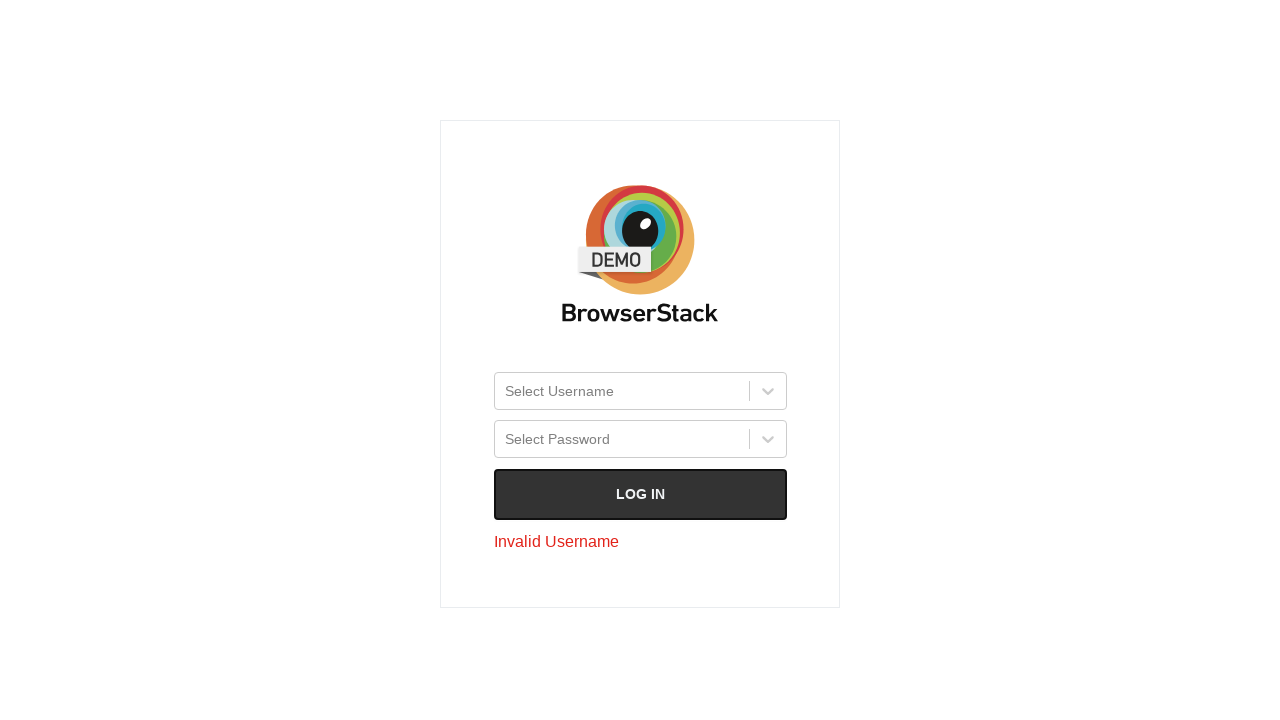

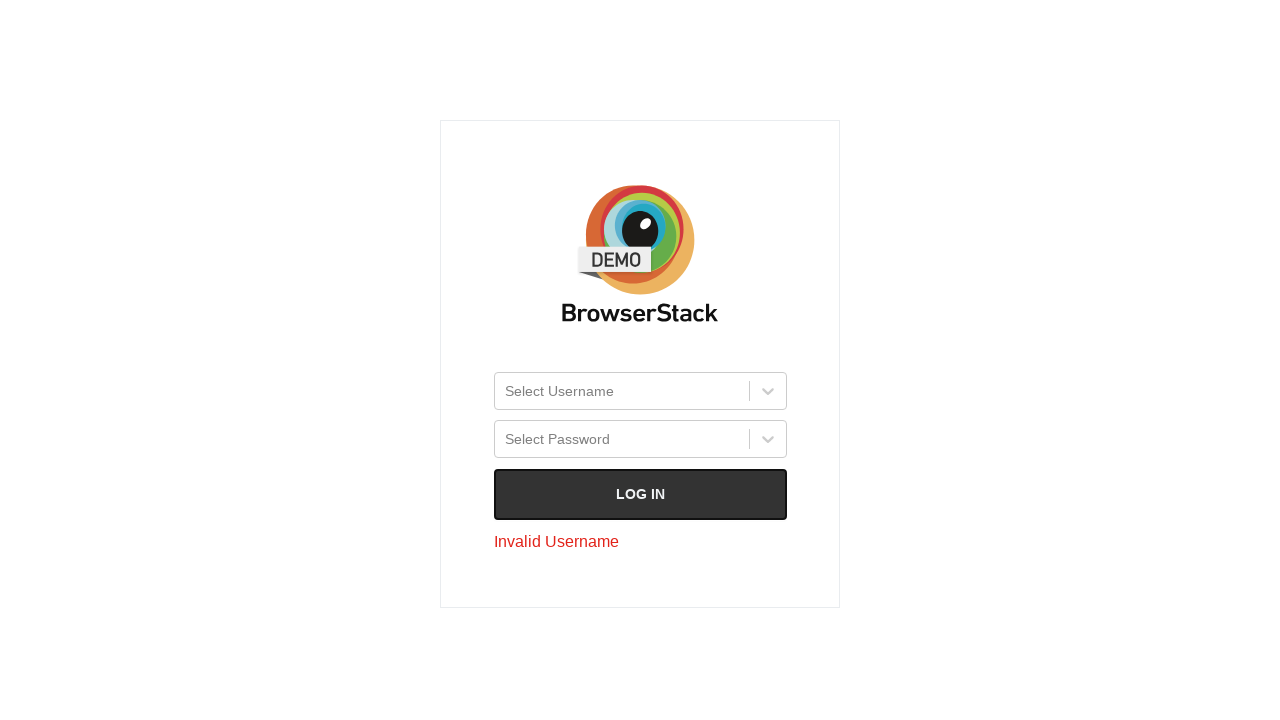